Navigates to FreeJobAlert website and verifies the page loads by checking the title

Starting URL: https://www.freejobalert.com/

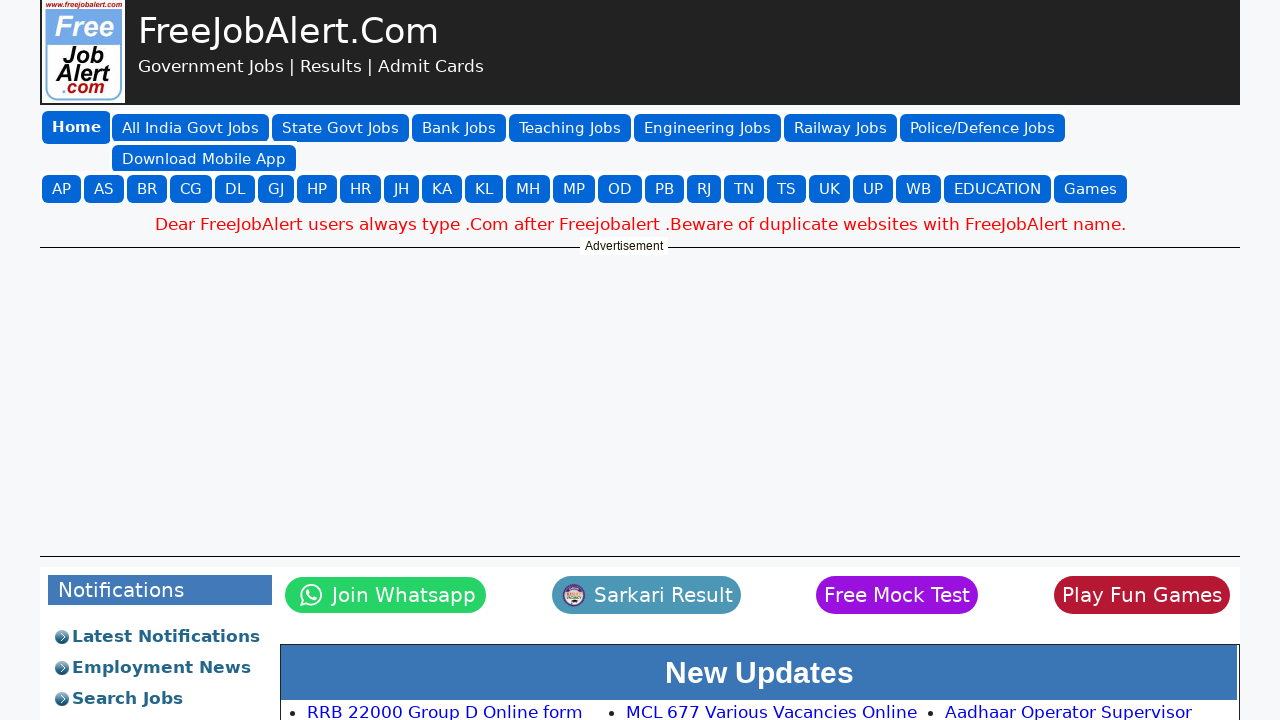

Navigated to FreeJobAlert website
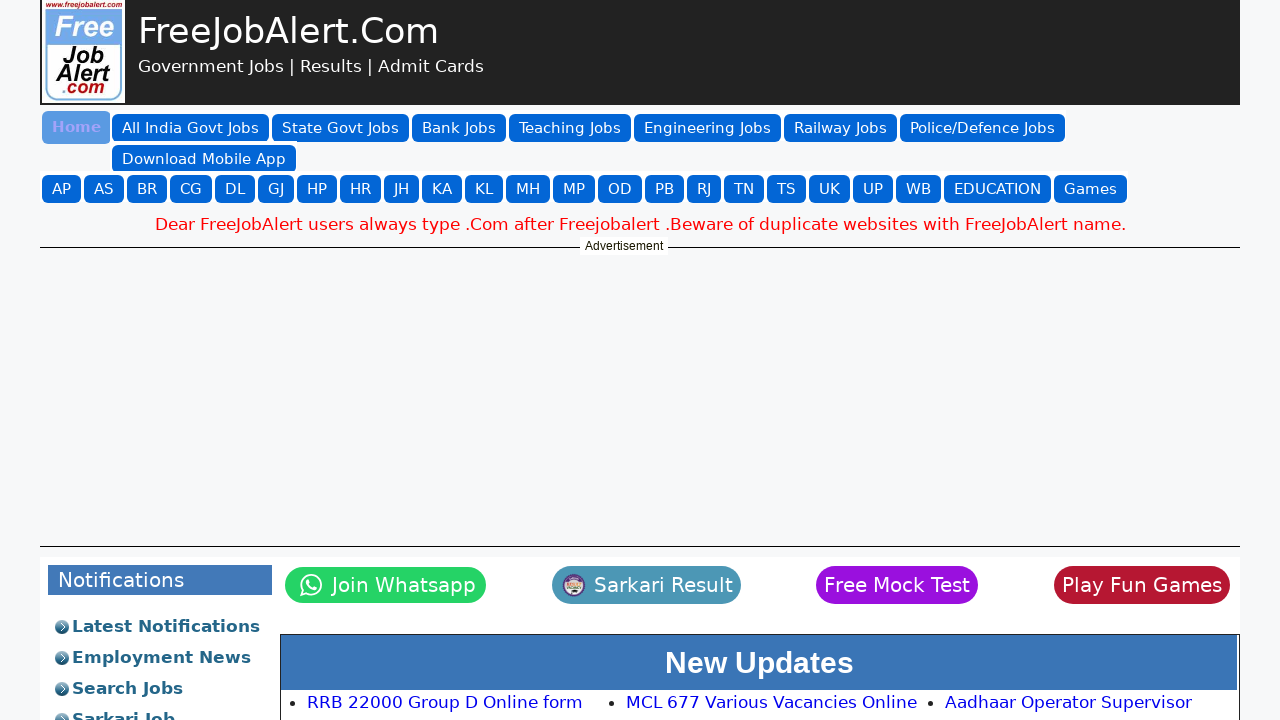

Page DOM content loaded
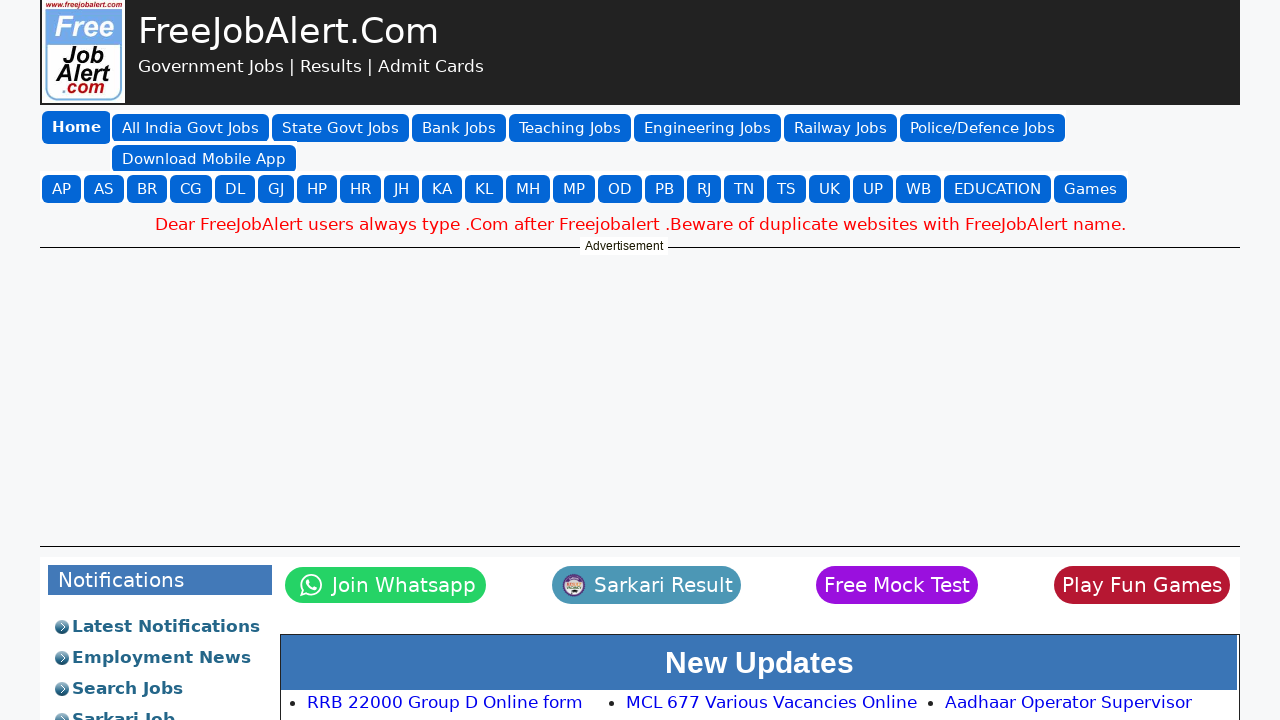

Retrieved page title: FreeJobAlert.Com : Free job alerts Government, Bank Jobs and All
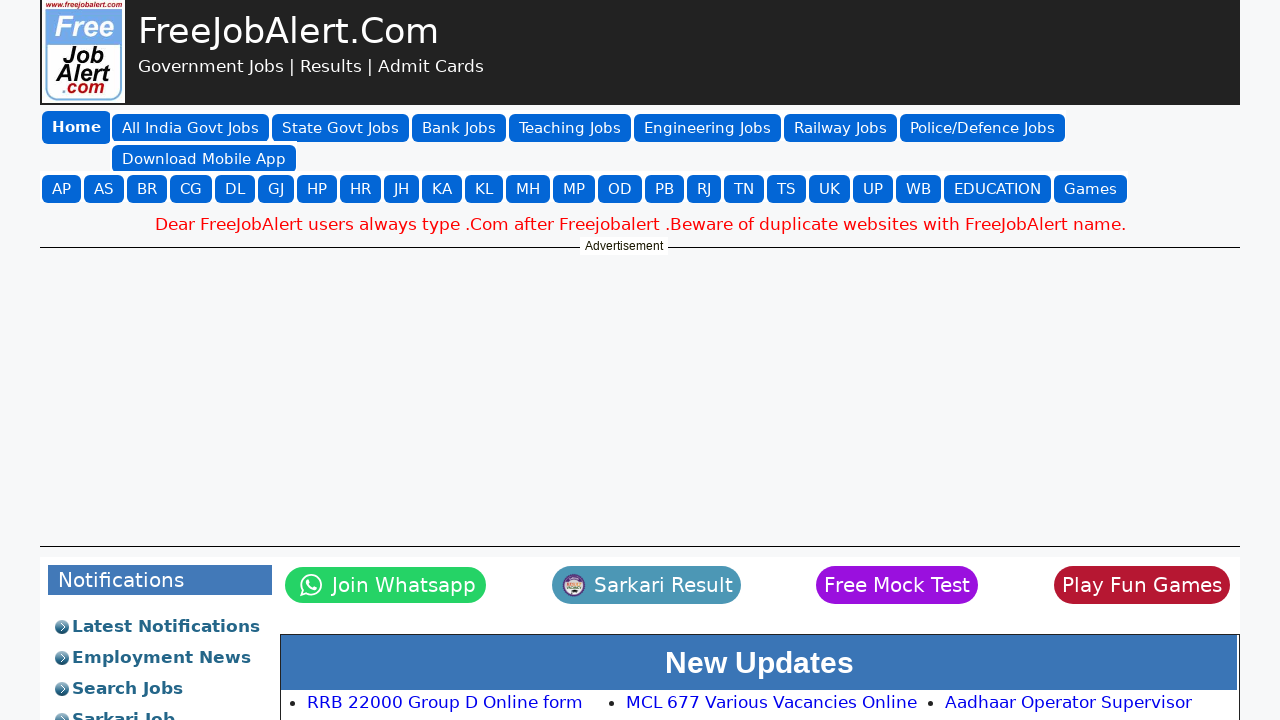

Verified page title is not empty
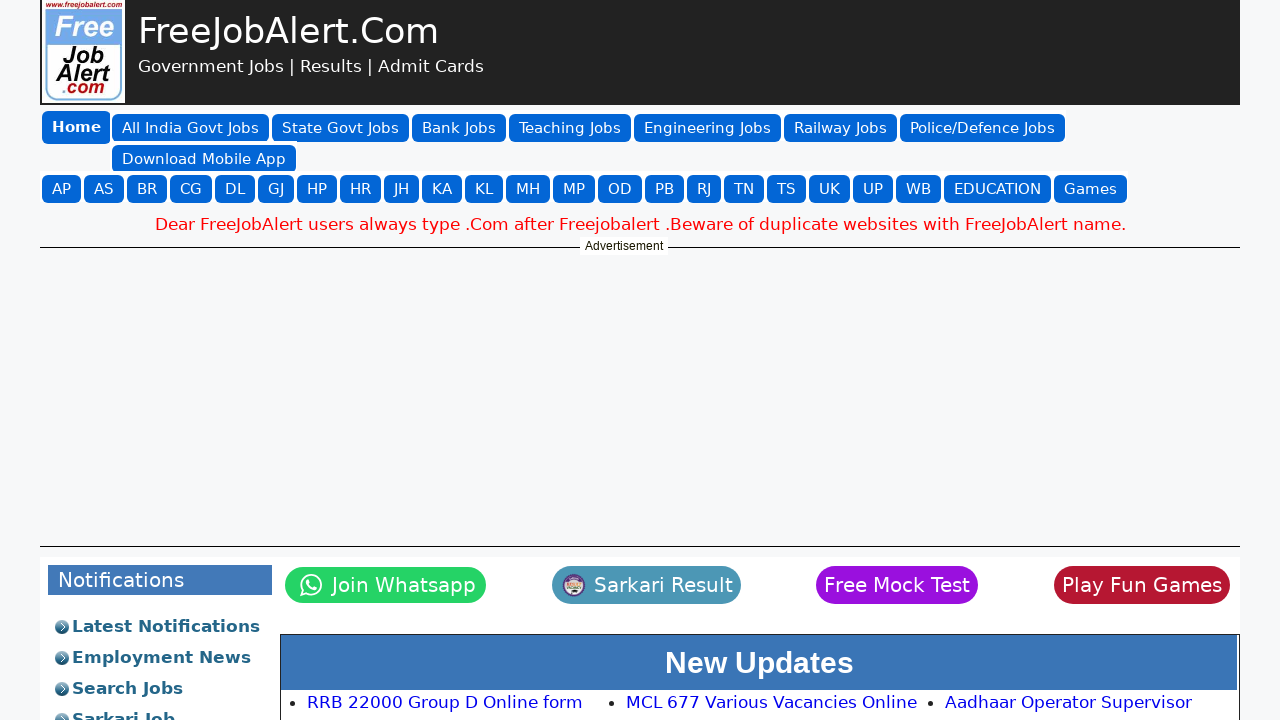

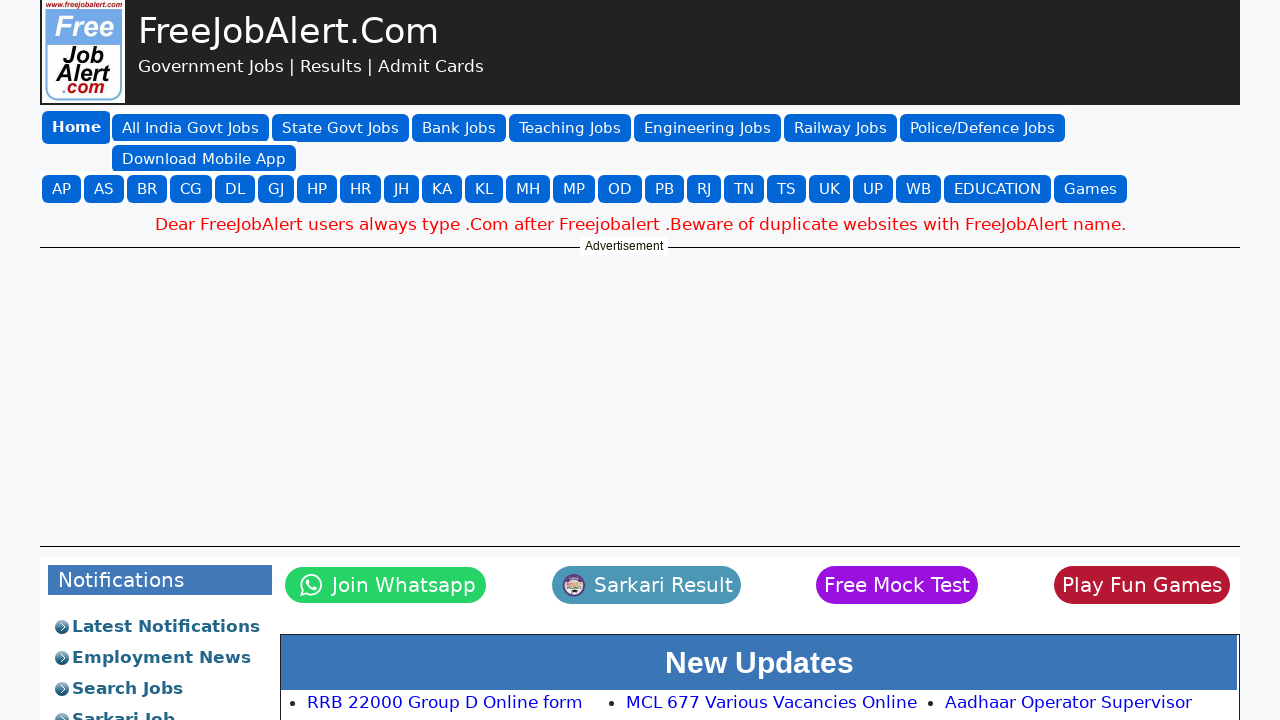